Tests the DemoQA text box form by navigating to the Elements section, filling out a form with name, email, and addresses, then verifying the submitted data is displayed correctly.

Starting URL: https://demoqa.com

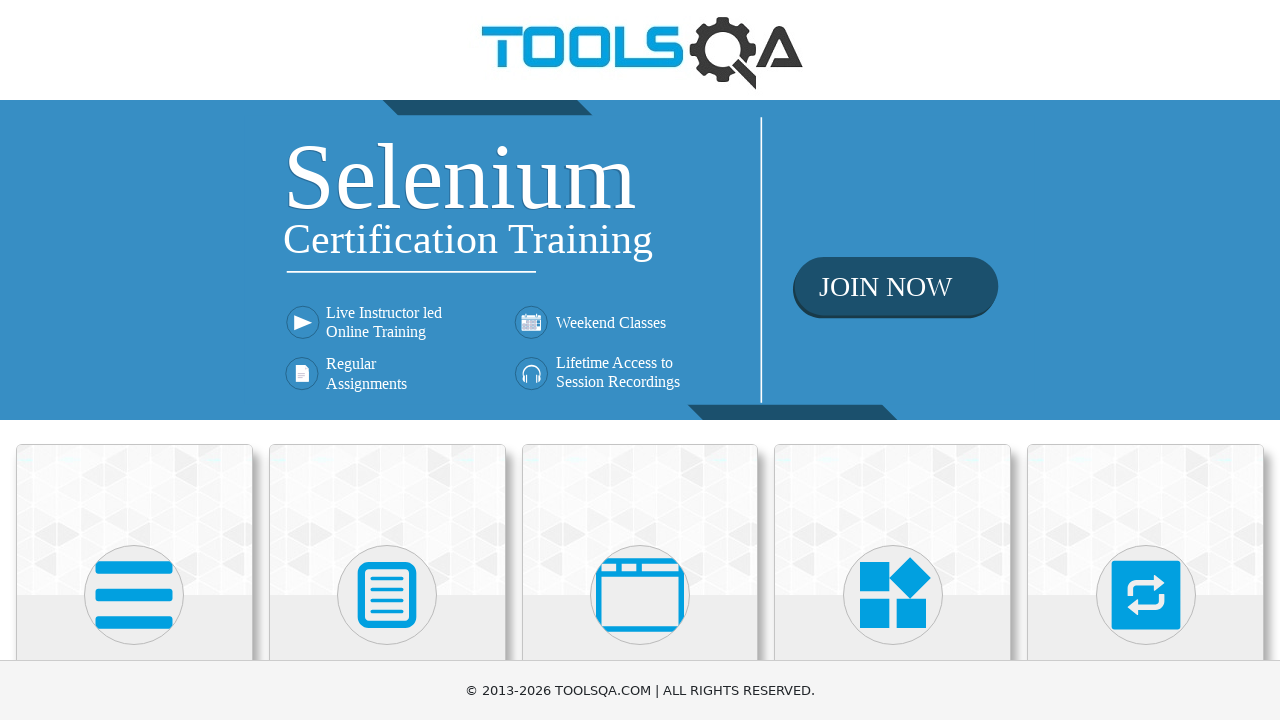

Clicked on Elements card to navigate to Elements section at (134, 520) on div.card.mt-4.top-card >> nth=0
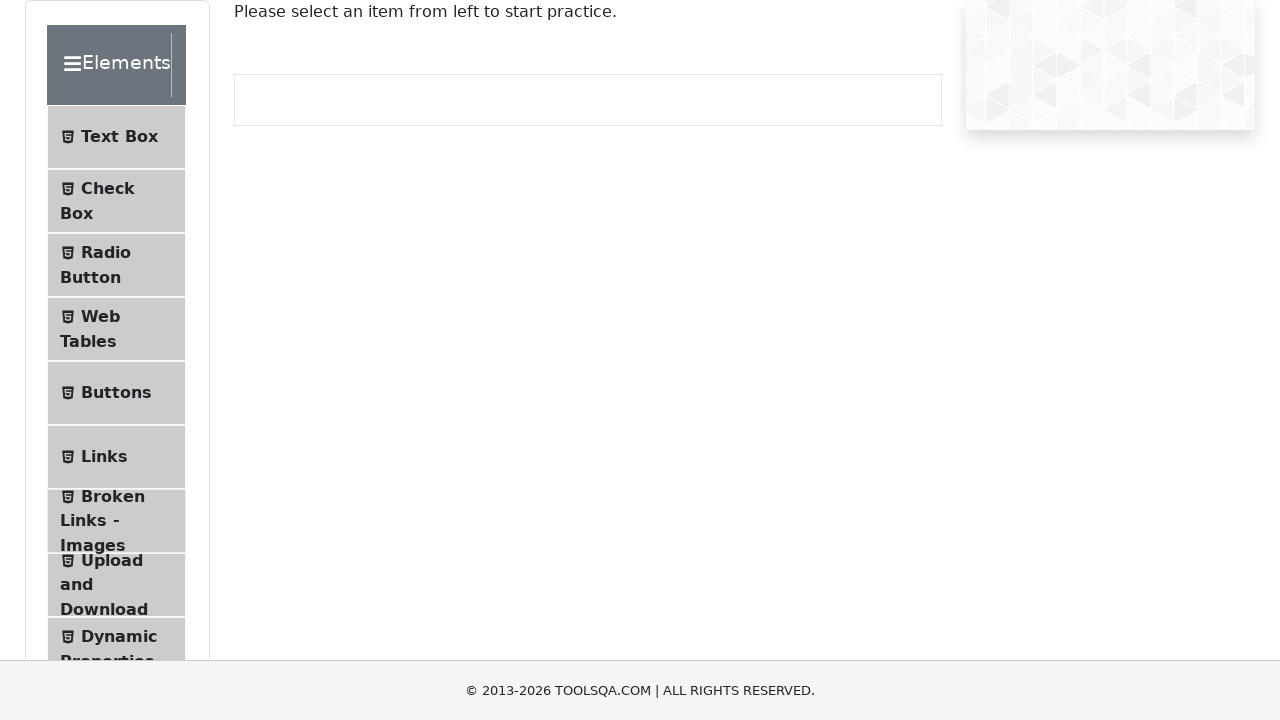

Clicked on Text Box menu item at (119, 137) on li#item-0 >> text=Text Box
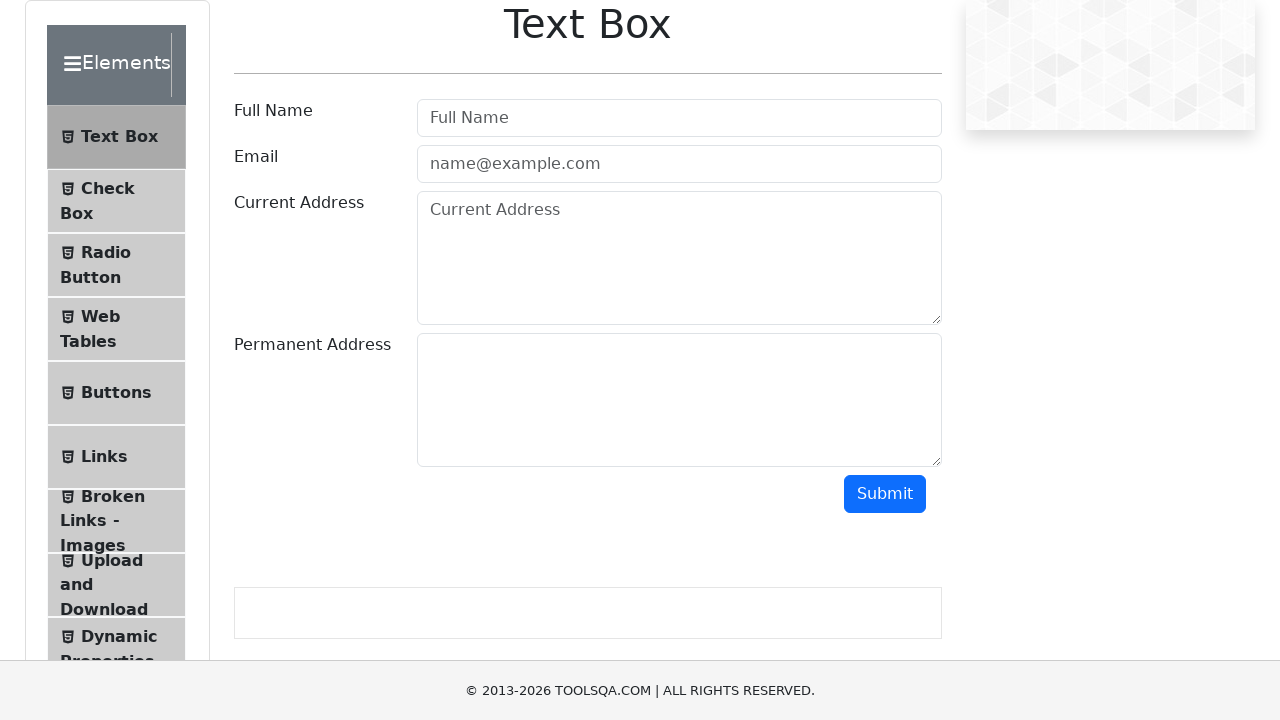

Filled Full Name field with 'Poopa Loopa' on input[placeholder='Full Name']
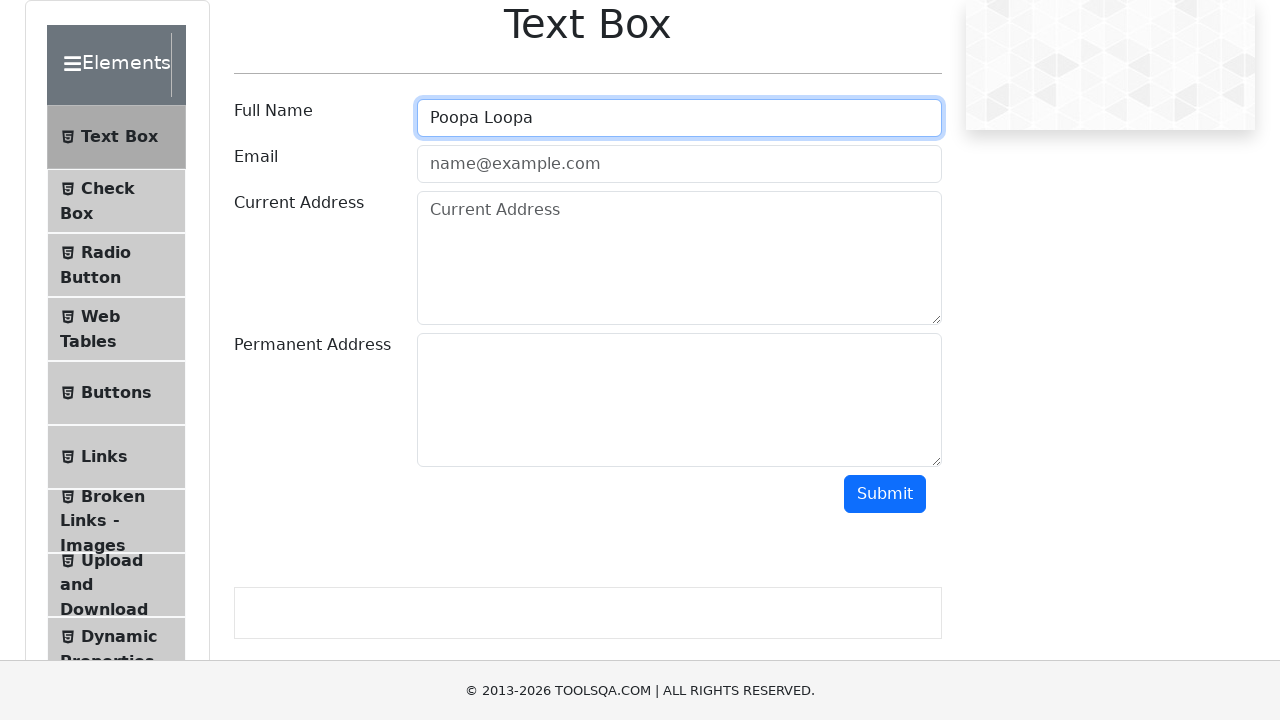

Filled Email field with 'poopa@loopa.com' on input#userEmail
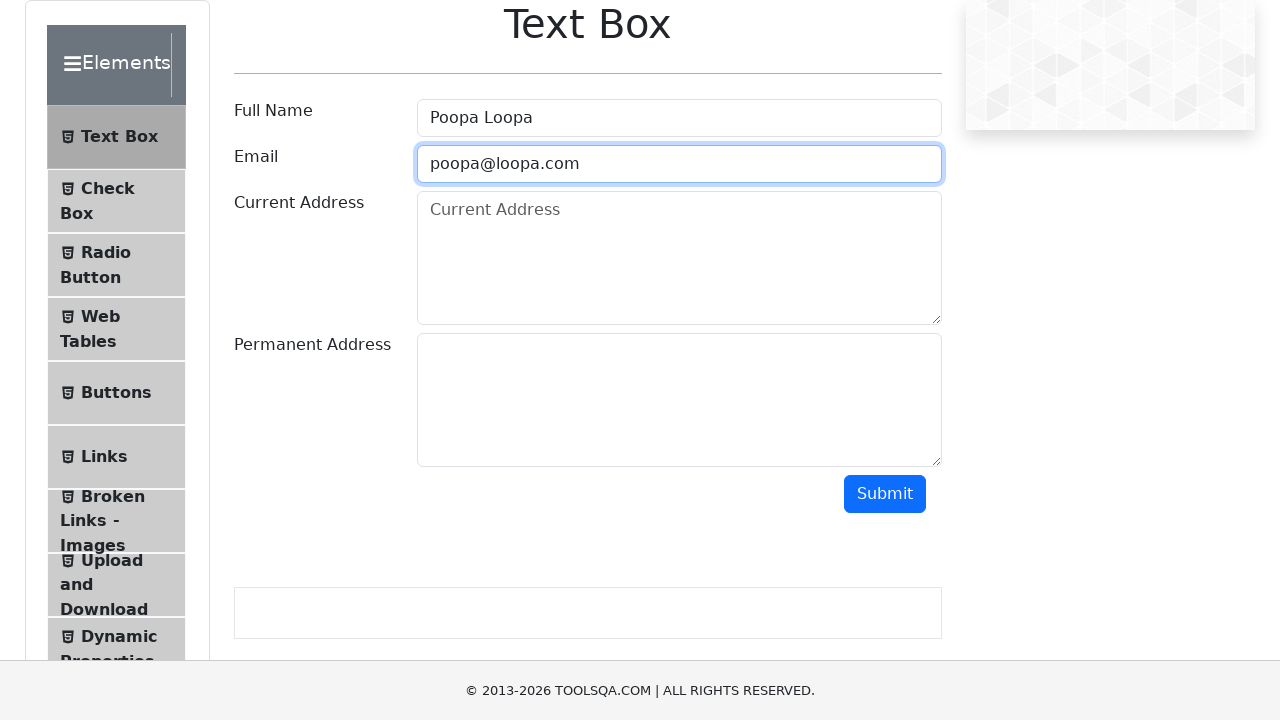

Filled Current Address field with 'Pushkin's street, Kolotushkin's house' on textarea#currentAddress
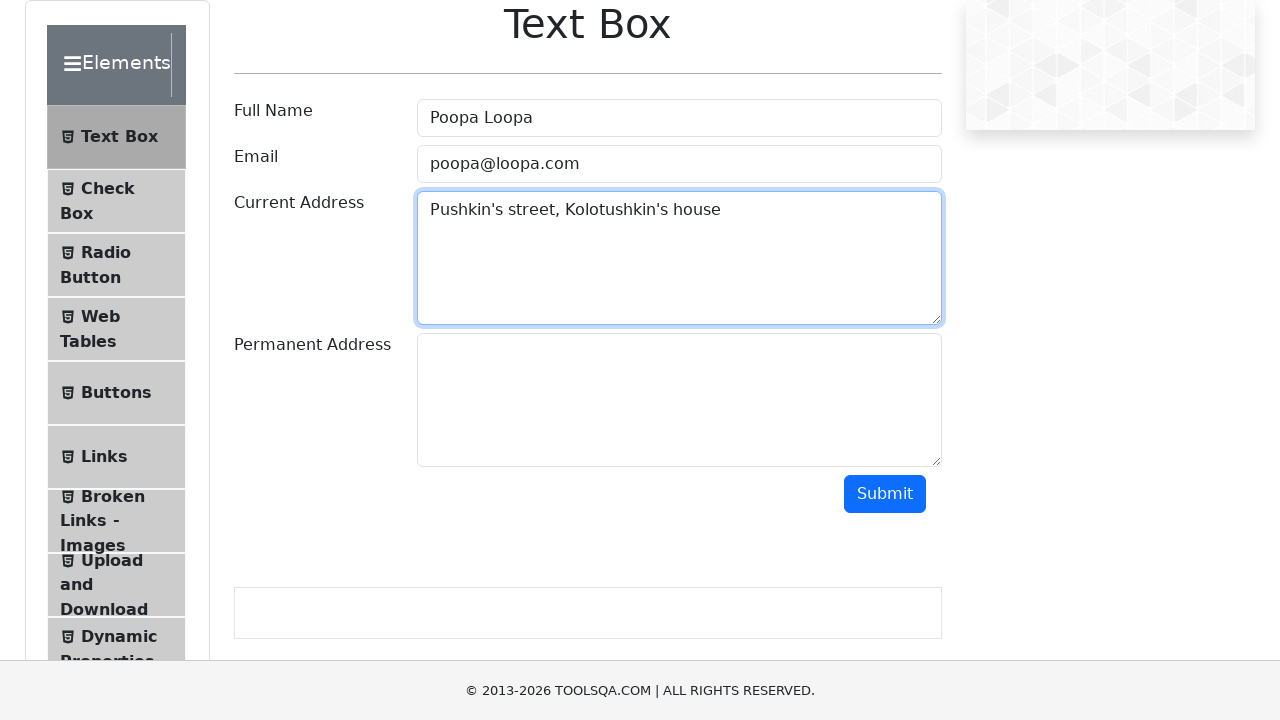

Filled Permanent Address field with 'Same as current' on textarea#permanentAddress
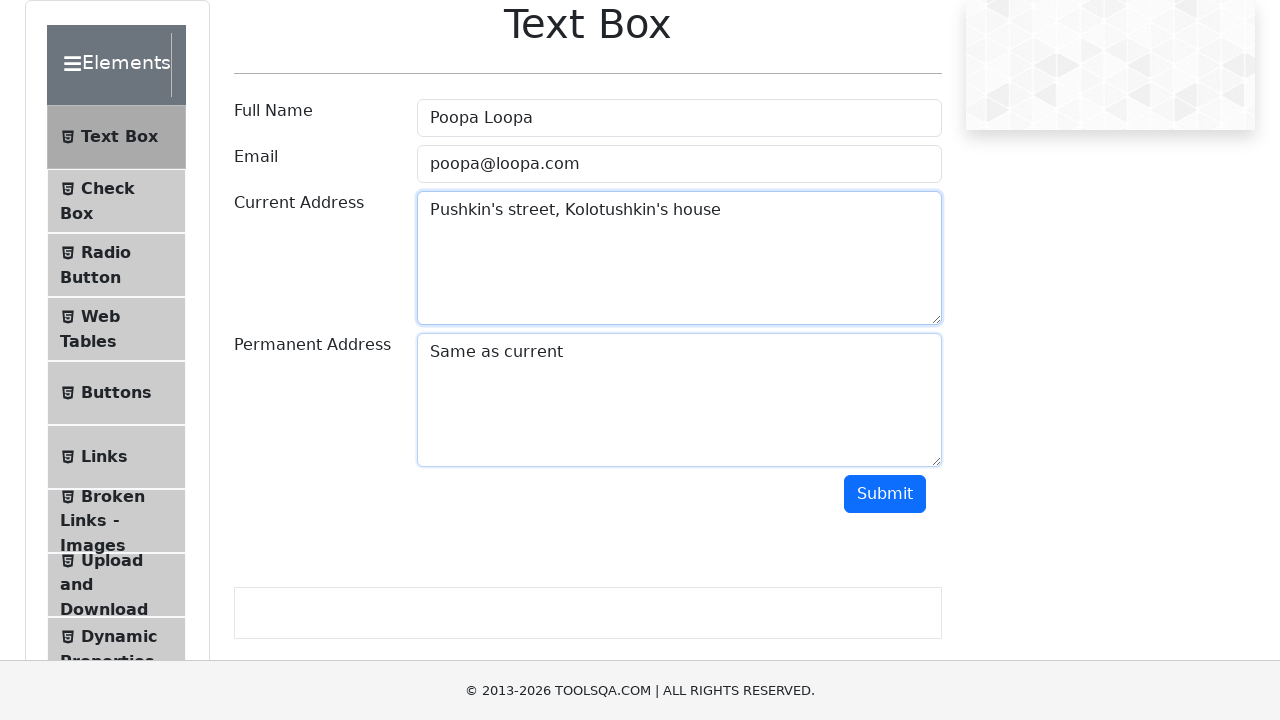

Clicked submit button to submit the form at (885, 494) on button#submit
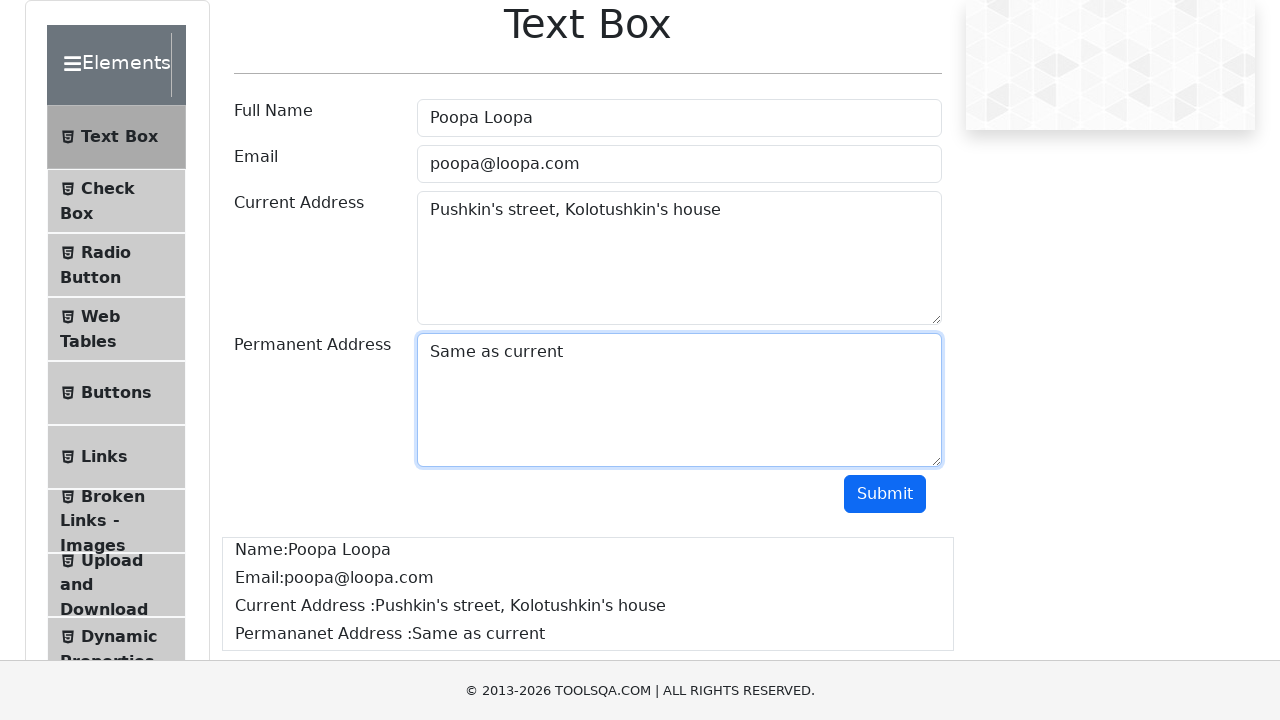

Name result element loaded
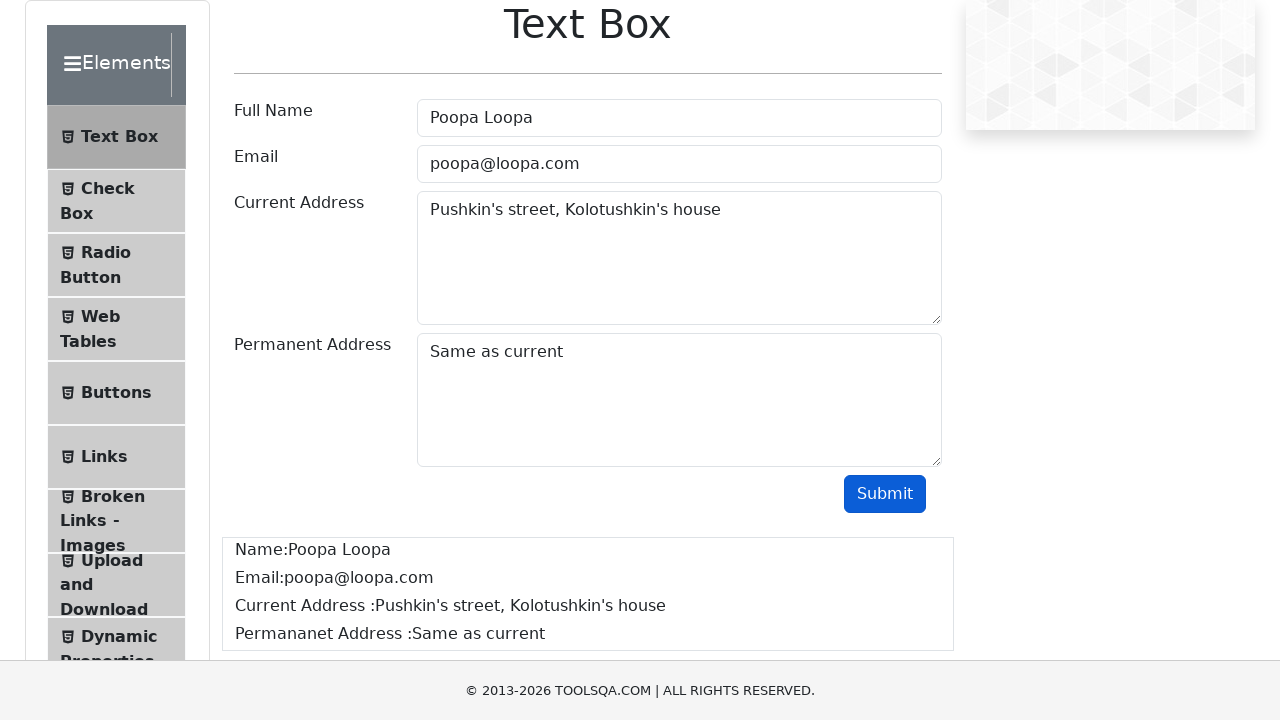

Email result element loaded
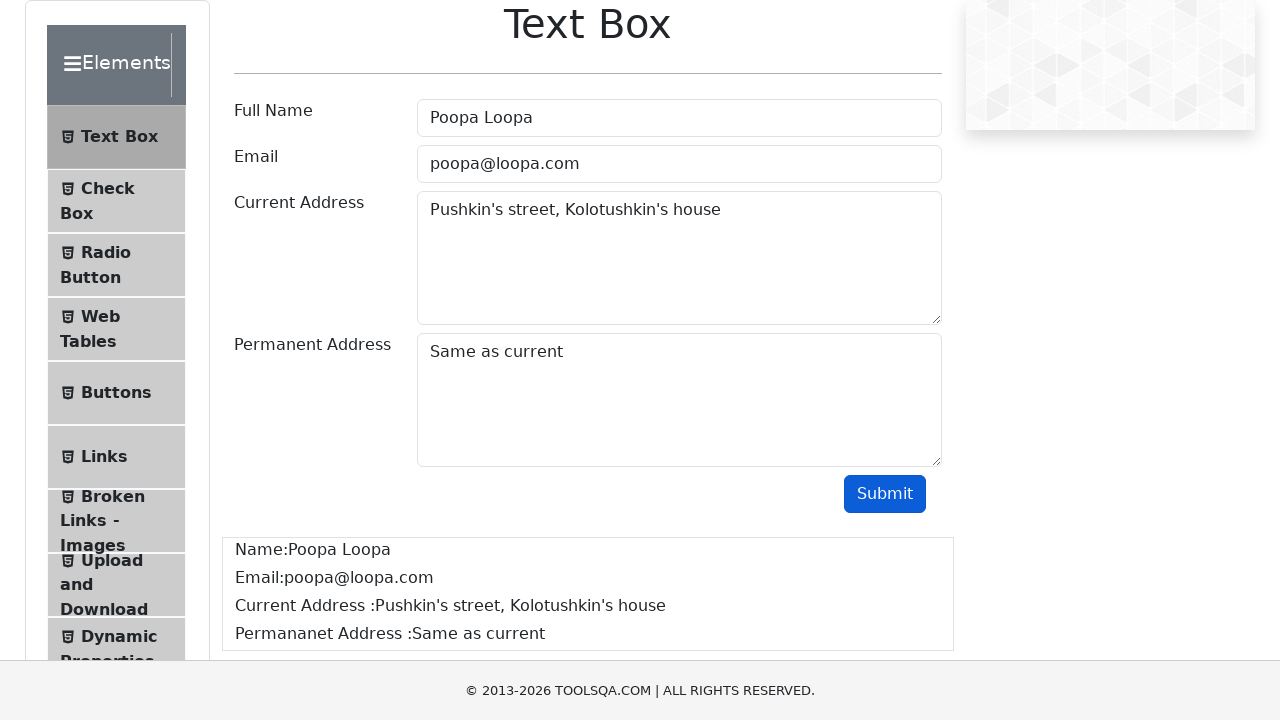

Current Address result element loaded
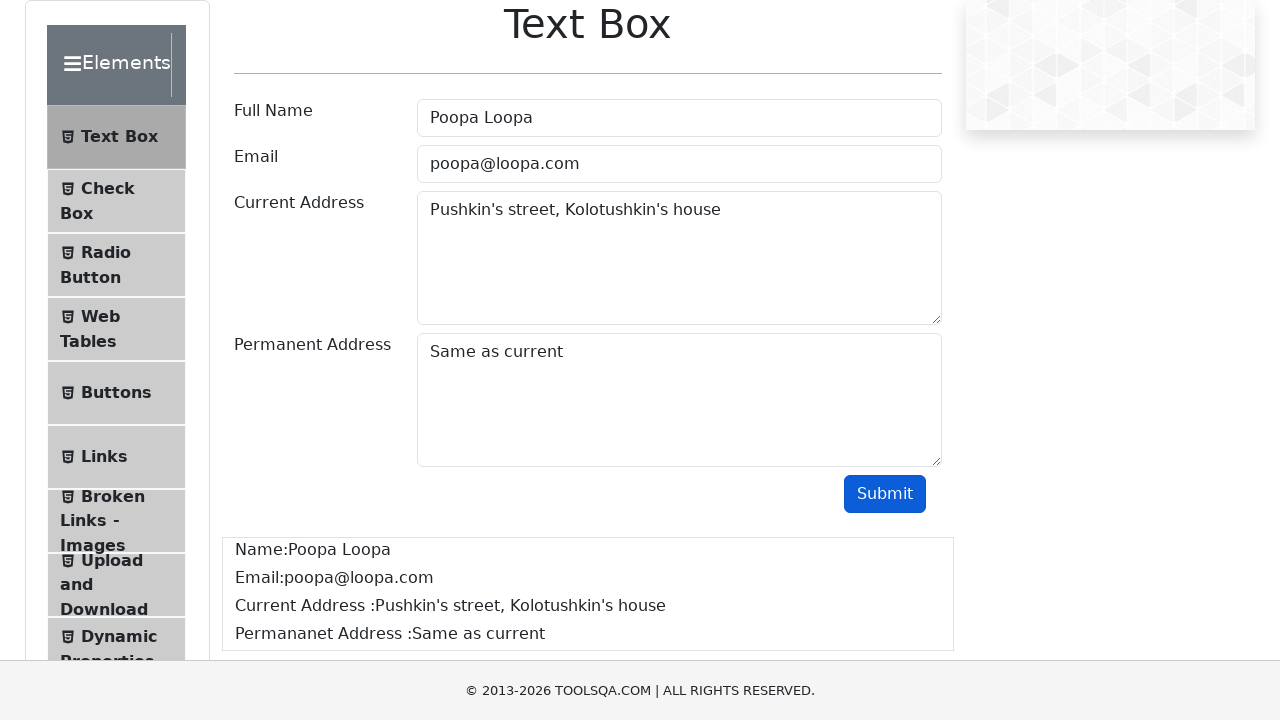

Permanent Address result element loaded
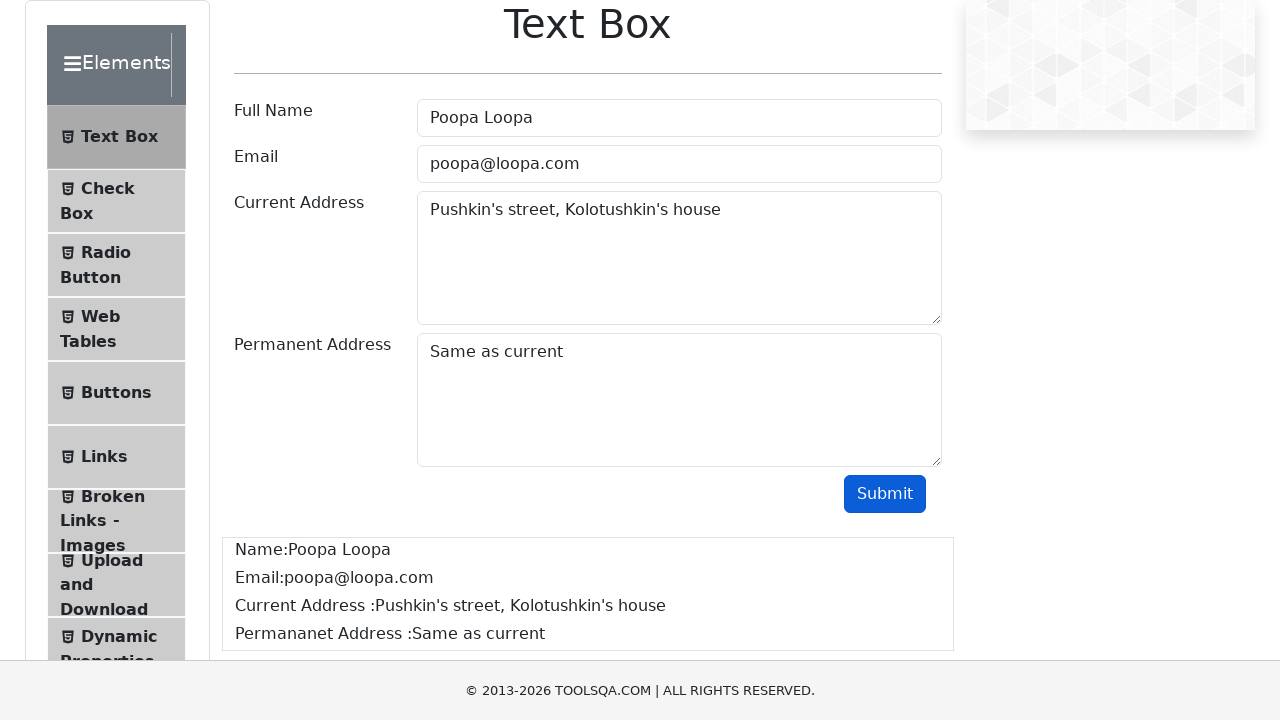

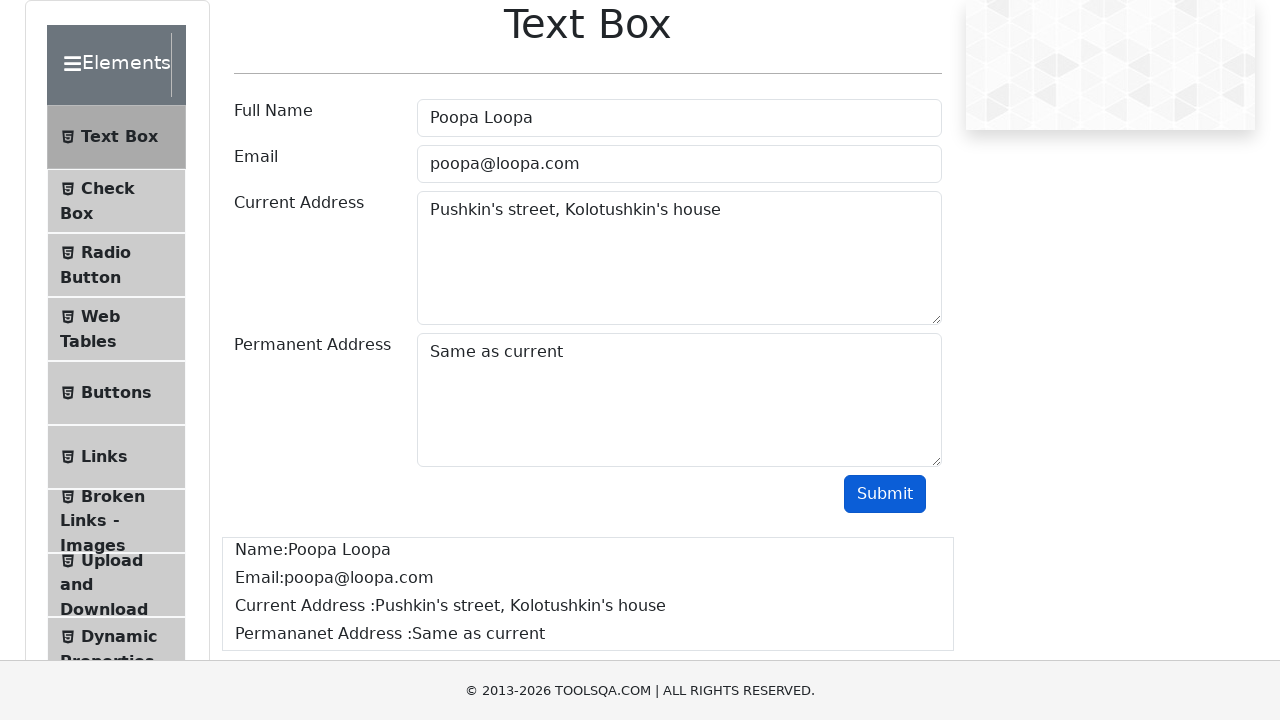